Tests the validation form with 5-character input "abc34" which should be invalid due to length

Starting URL: https://testpages.eviltester.com/styled/apps/7charval/simple7charvalidation.html

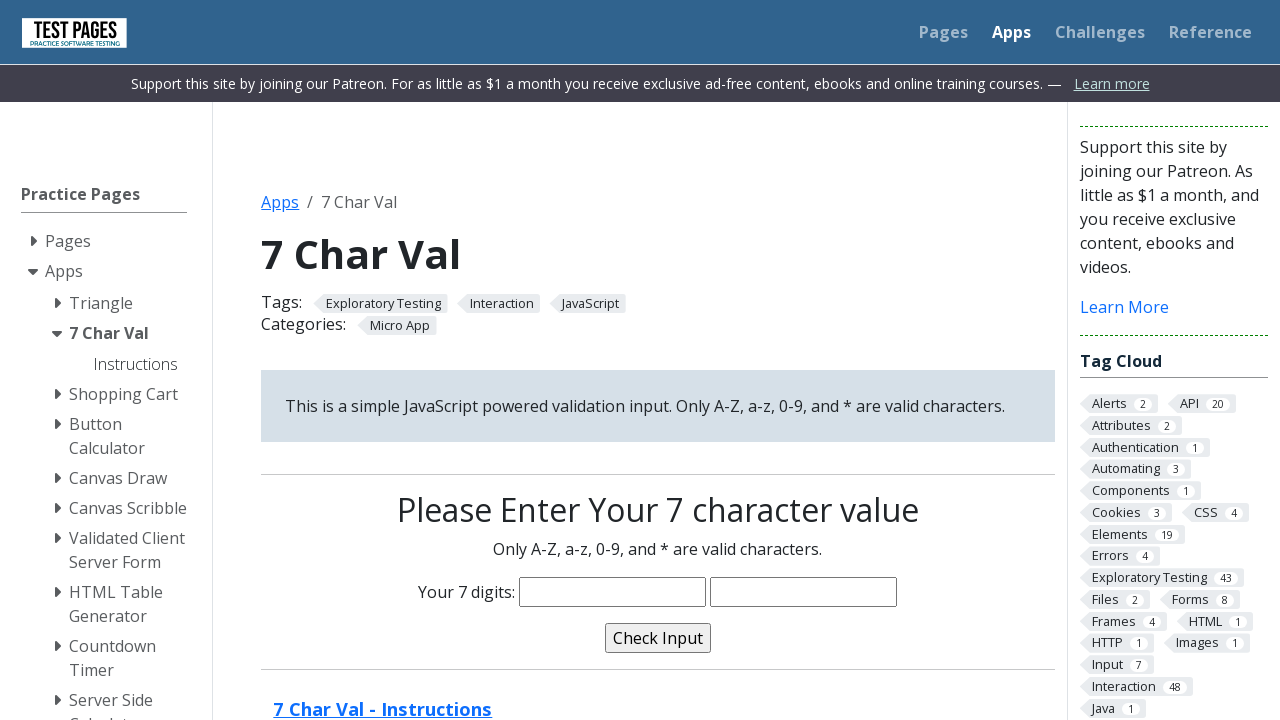

Filled characters field with invalid 5-character input 'abc34' on input[name='characters']
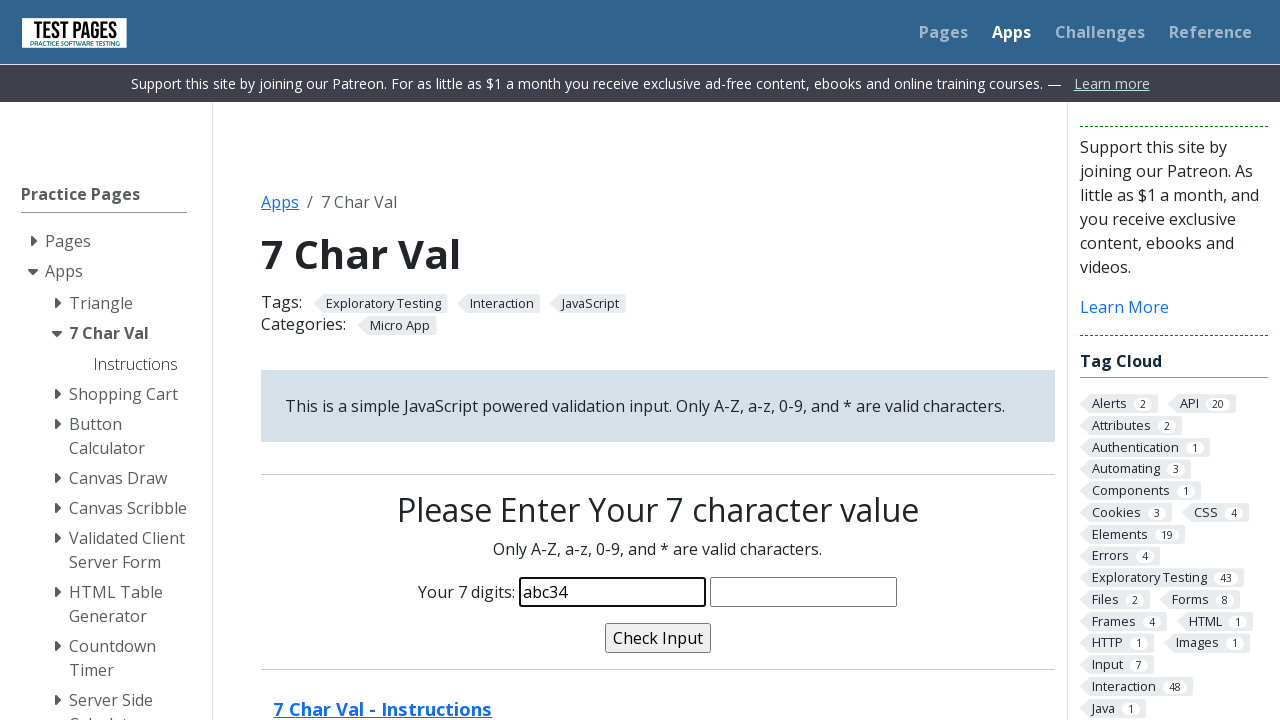

Clicked validate button at (658, 638) on input[name='validate']
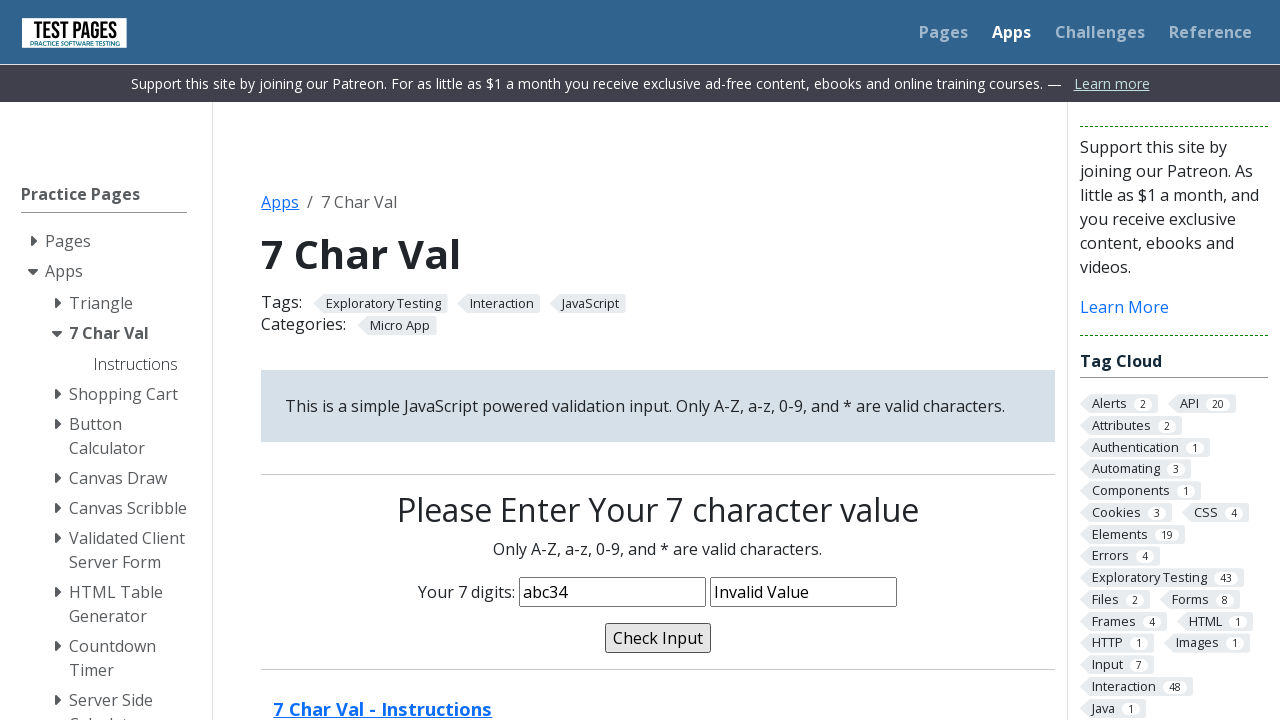

Validation message element appeared
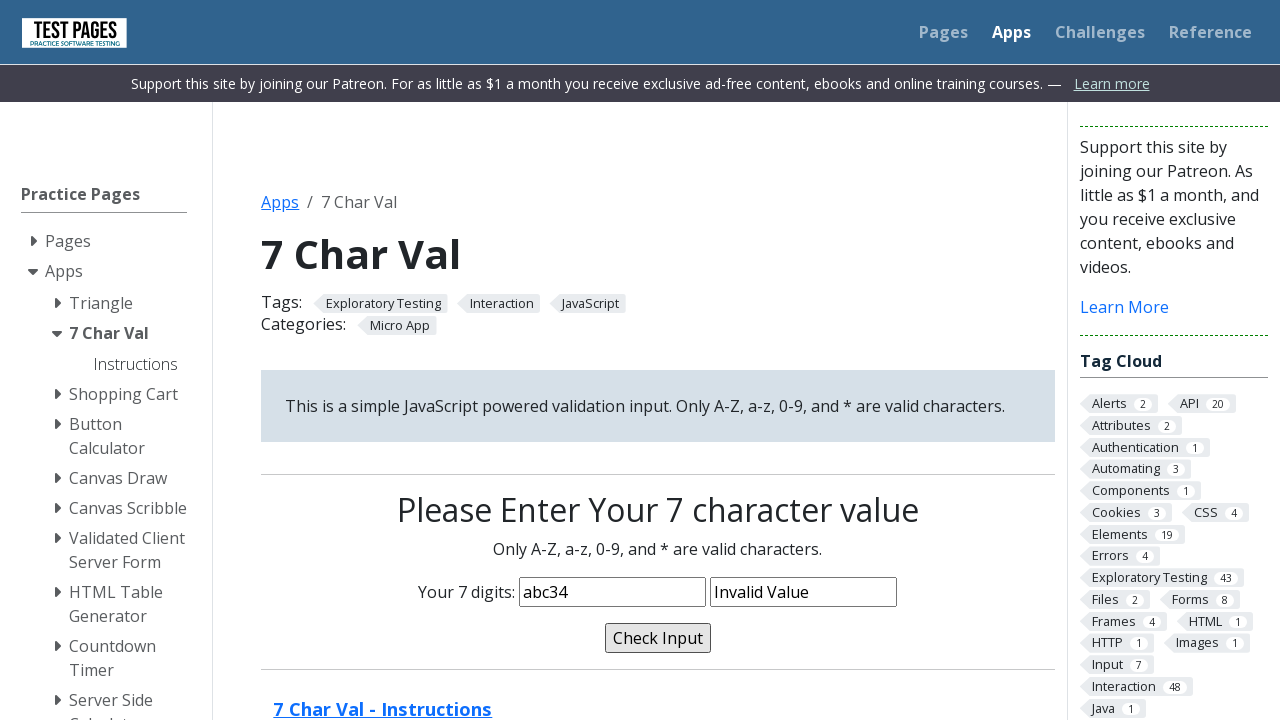

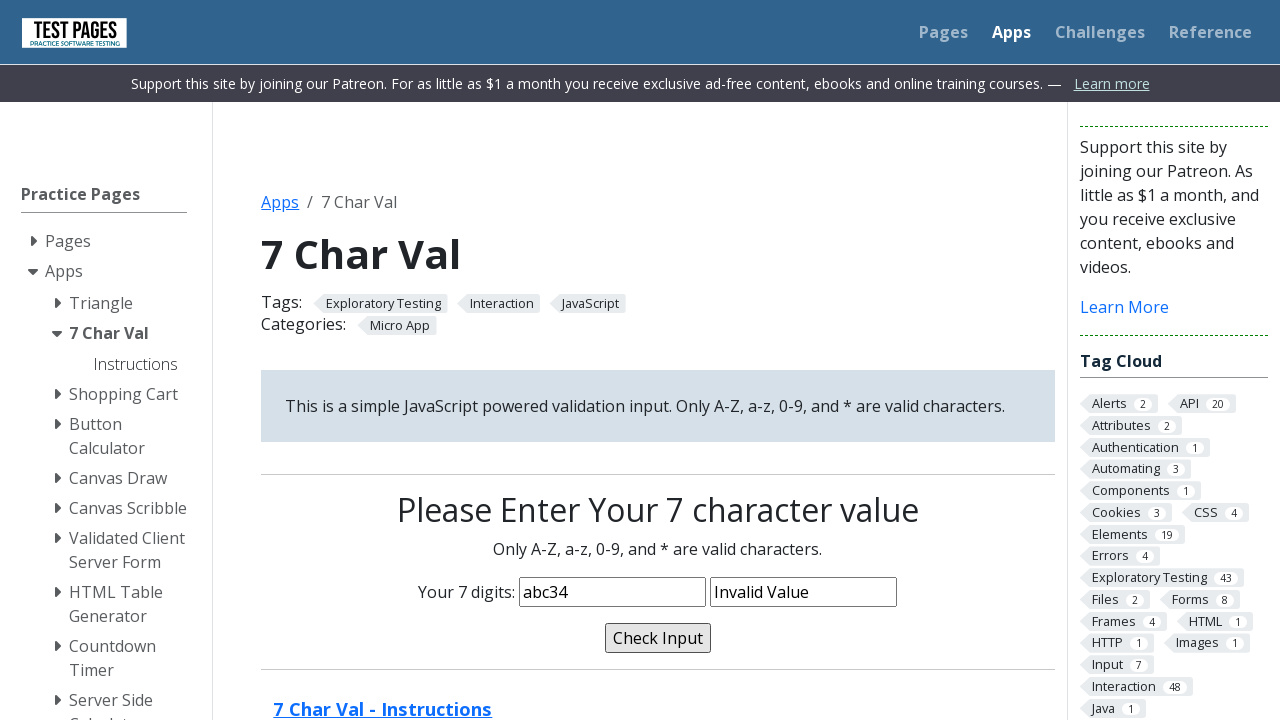